Tests navigation on Craigslist Washington DC by clicking on the garden category link

Starting URL: https://washingtondc.craigslist.org/

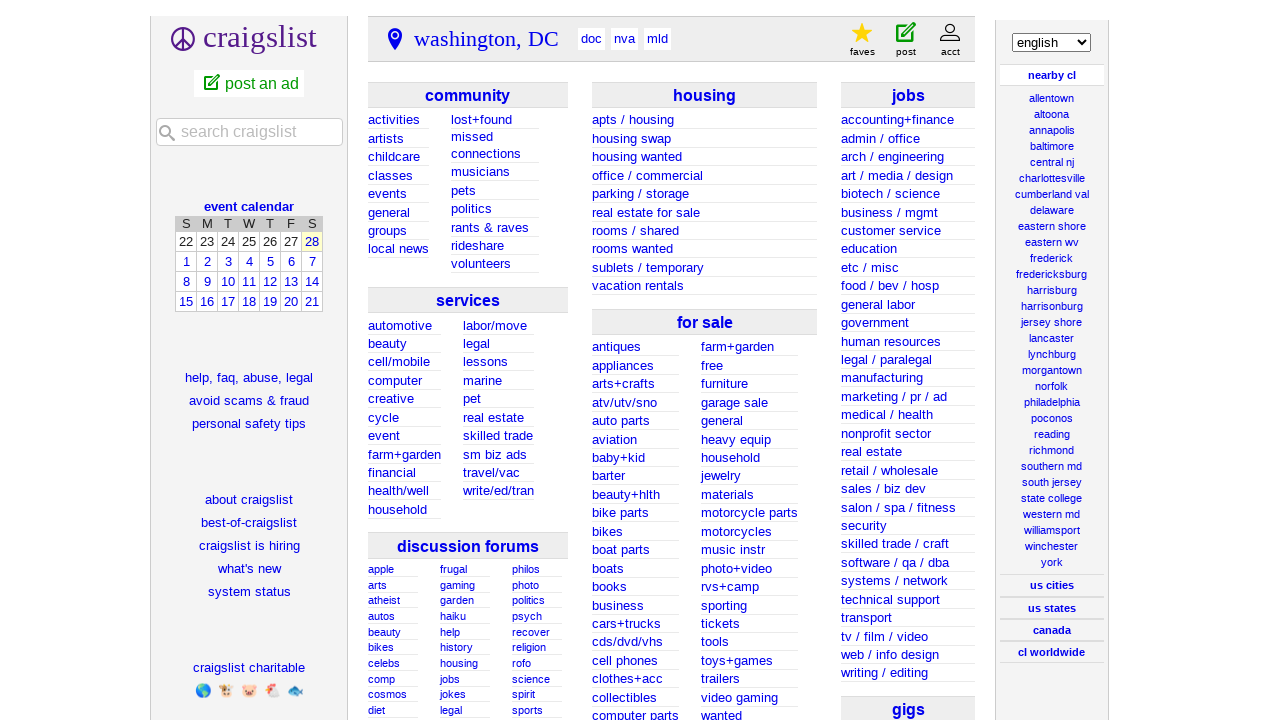

Navigated to Craigslist Washington DC homepage
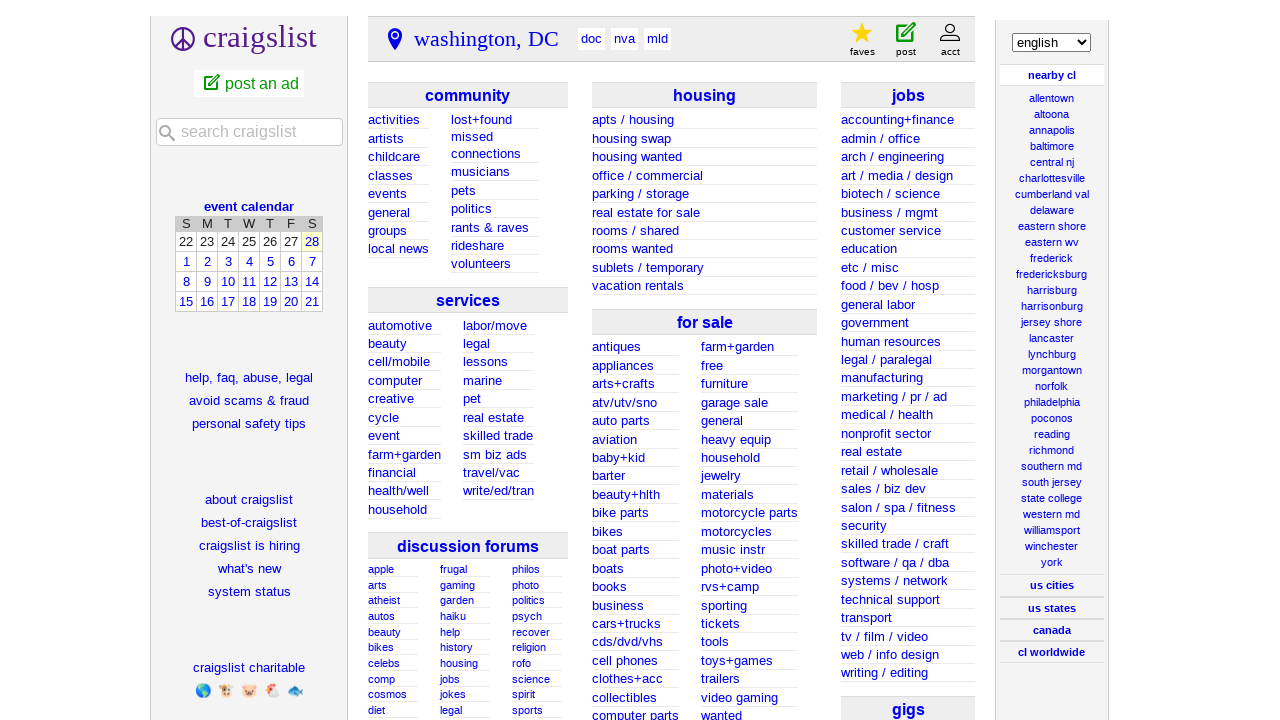

Clicked on the garden category link at (404, 454) on a:has-text('garden')
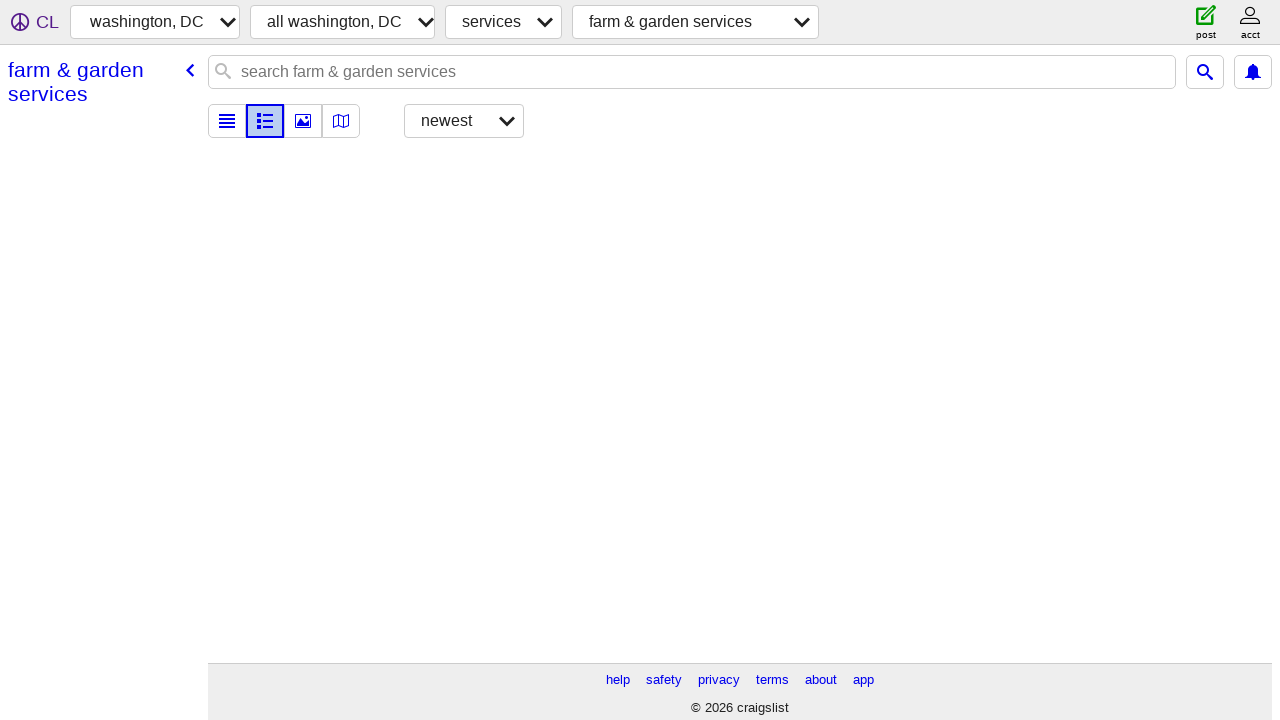

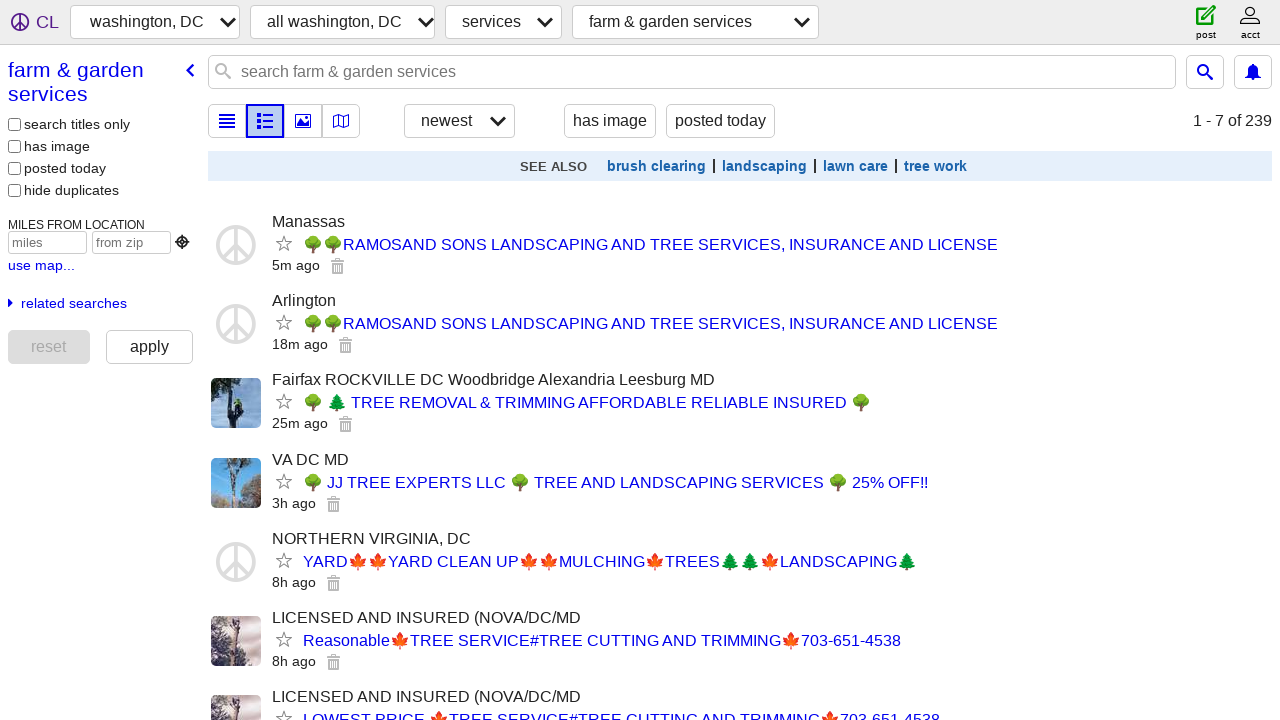